Navigates to WHO website, clicks "Contact us" link, and verifies "General enquiries" heading is displayed

Starting URL: https://www.who.int/en

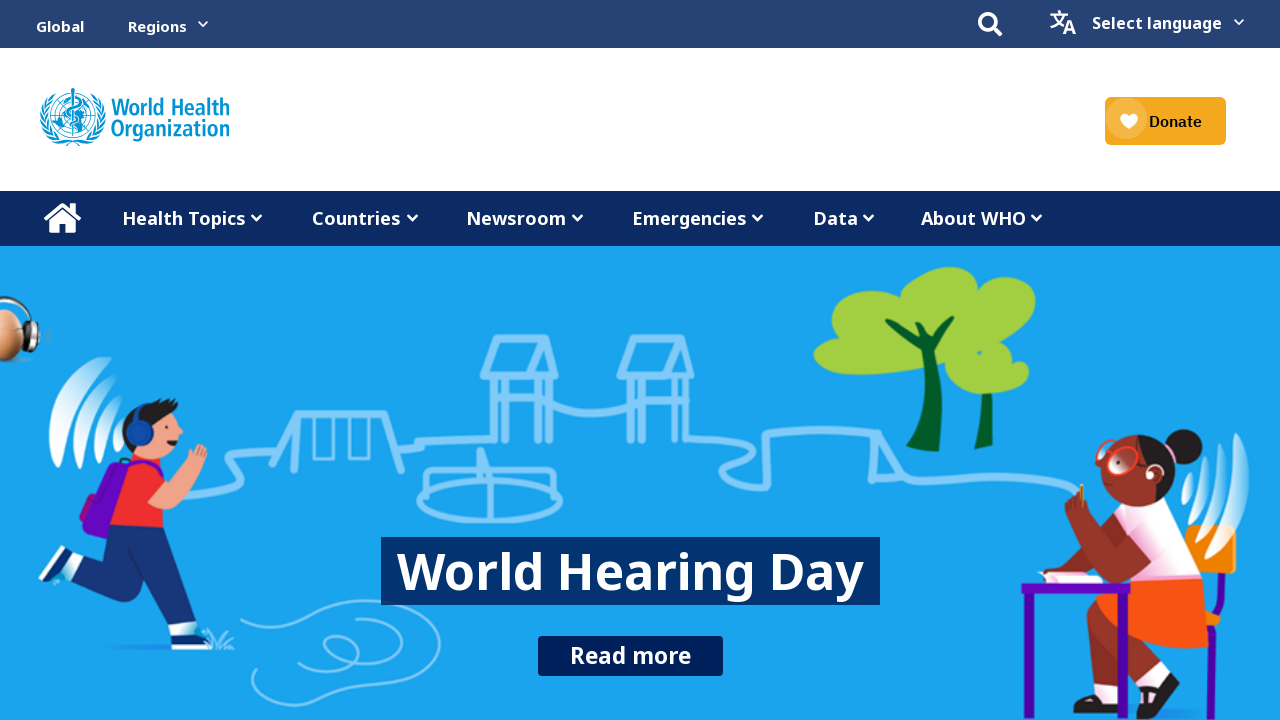

Navigated to WHO website
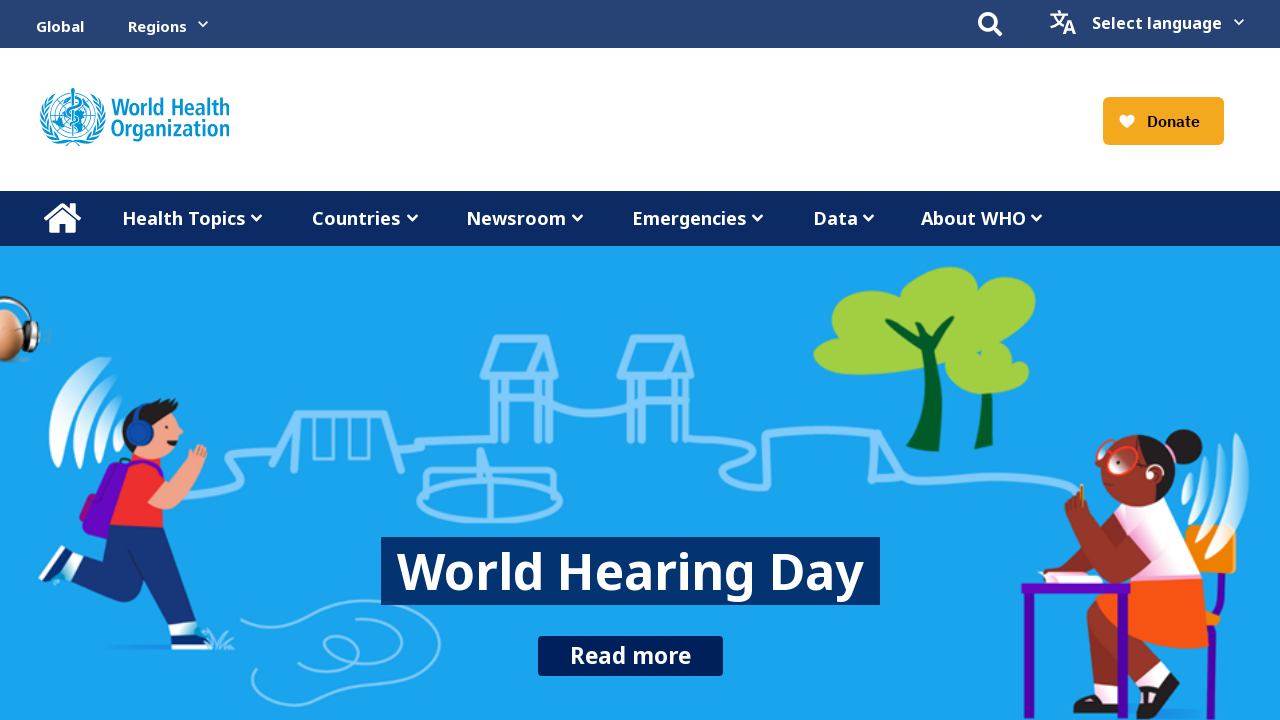

Clicked 'Contact us' link at (912, 336) on xpath=//a[contains(text(), 'Contact us')]
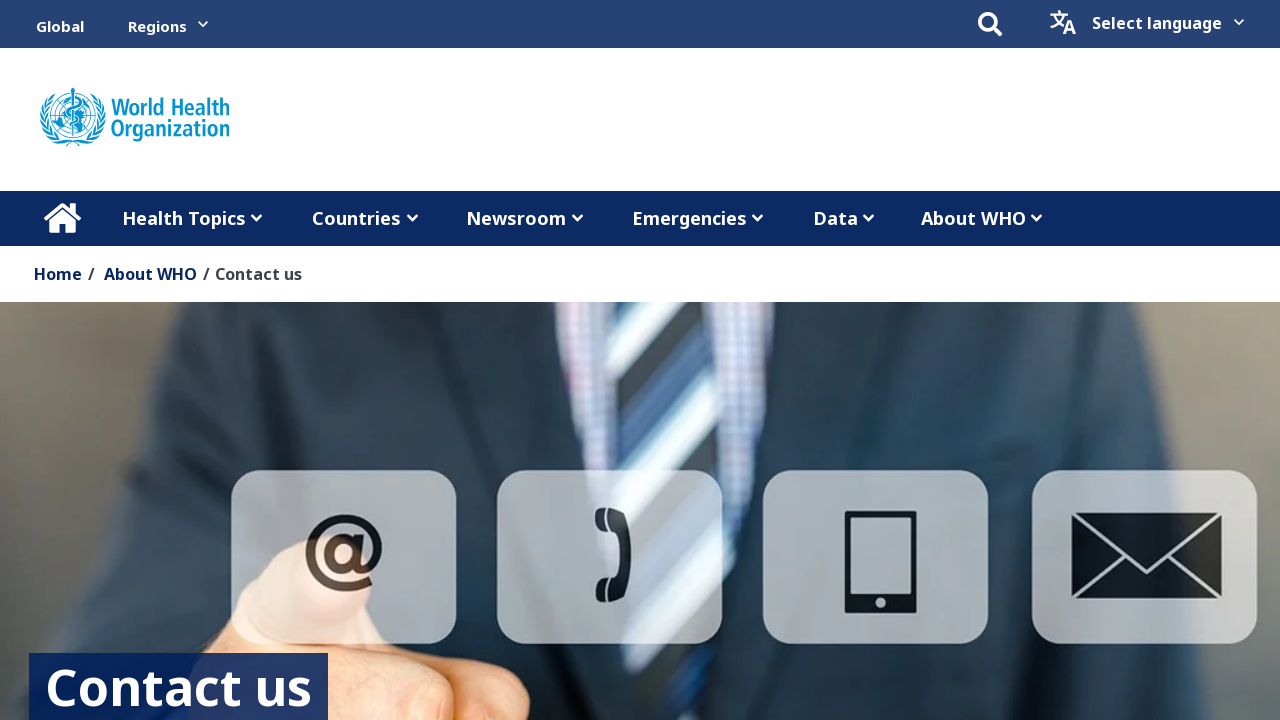

Waited for 'General enquiries' heading to load
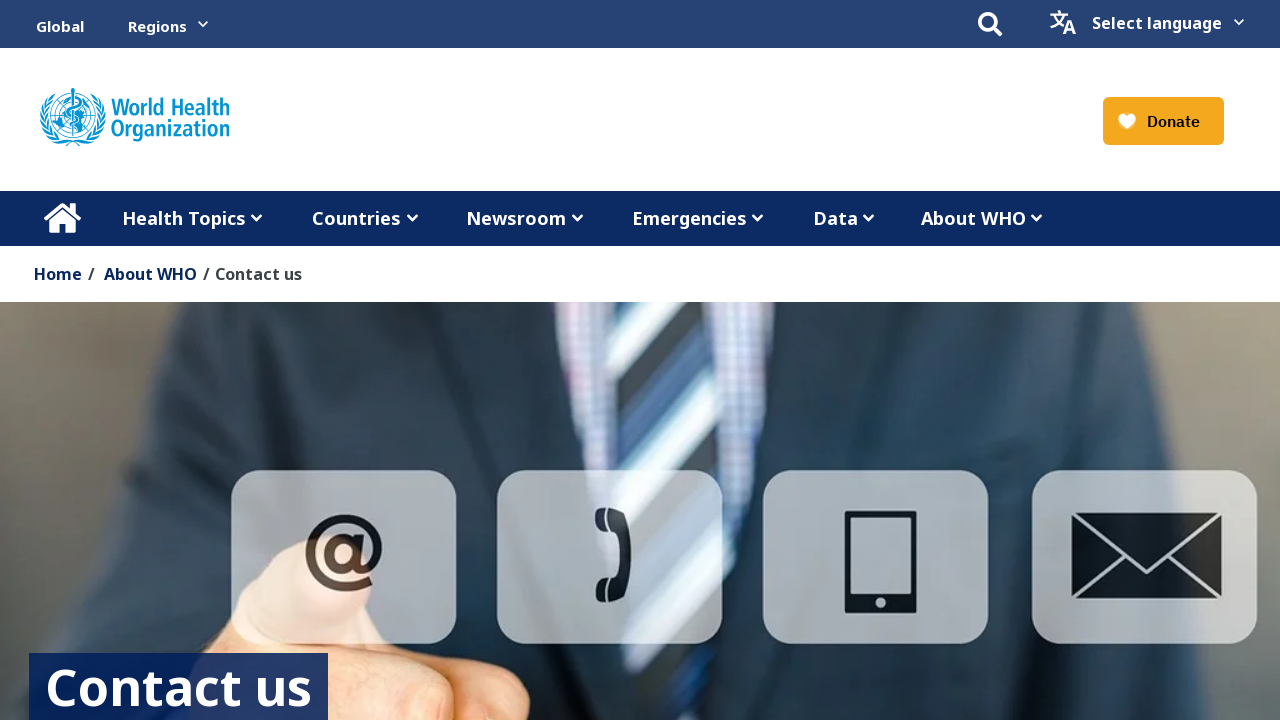

Located 'General enquiries' heading element
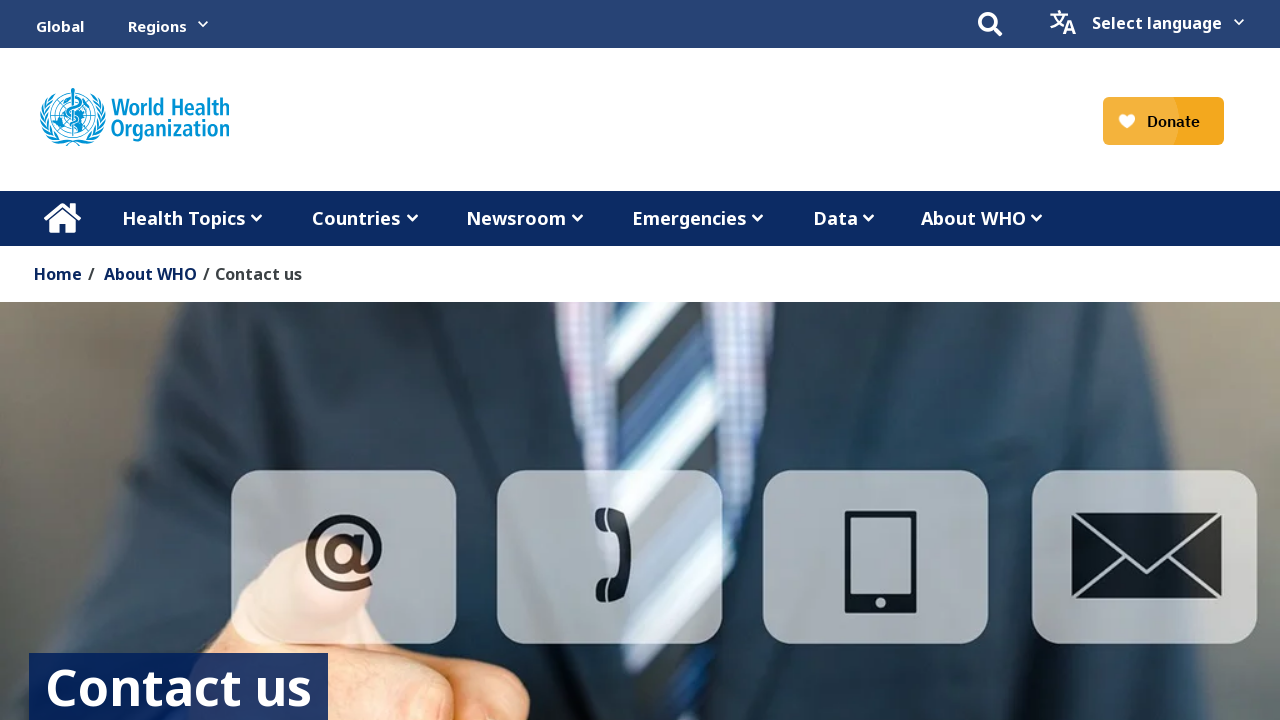

Verified 'General enquiries' heading is displayed
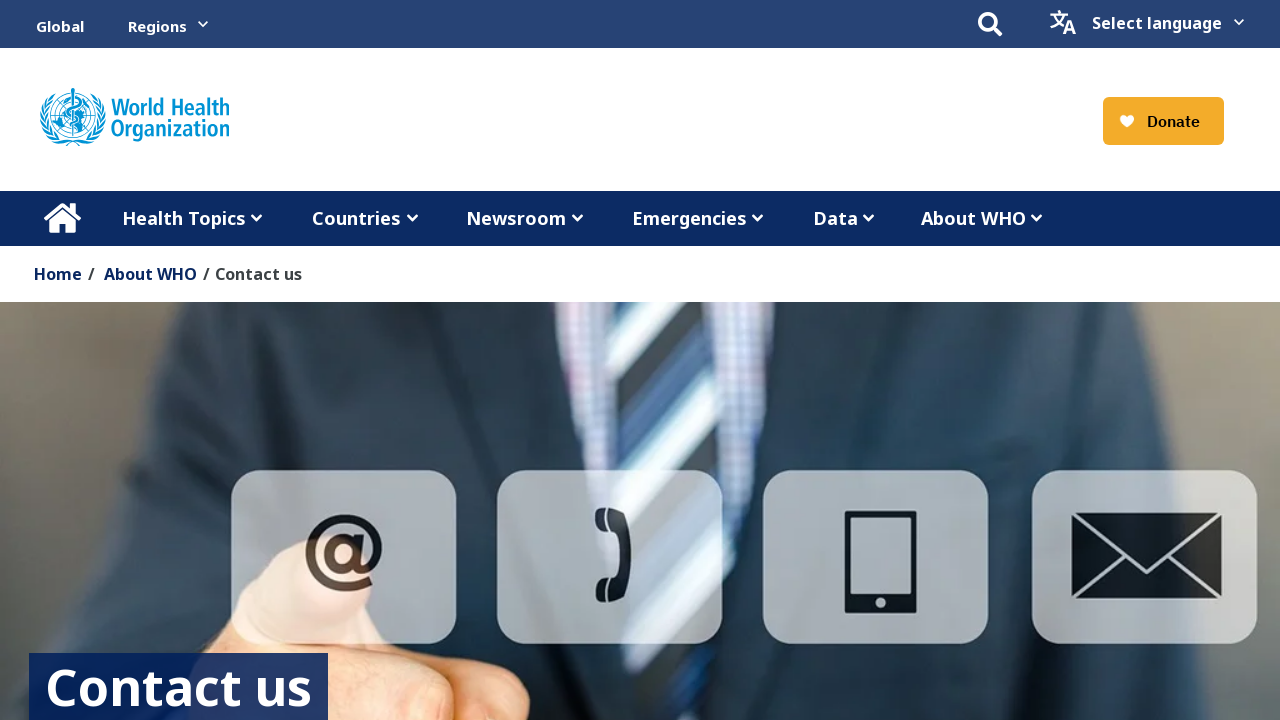

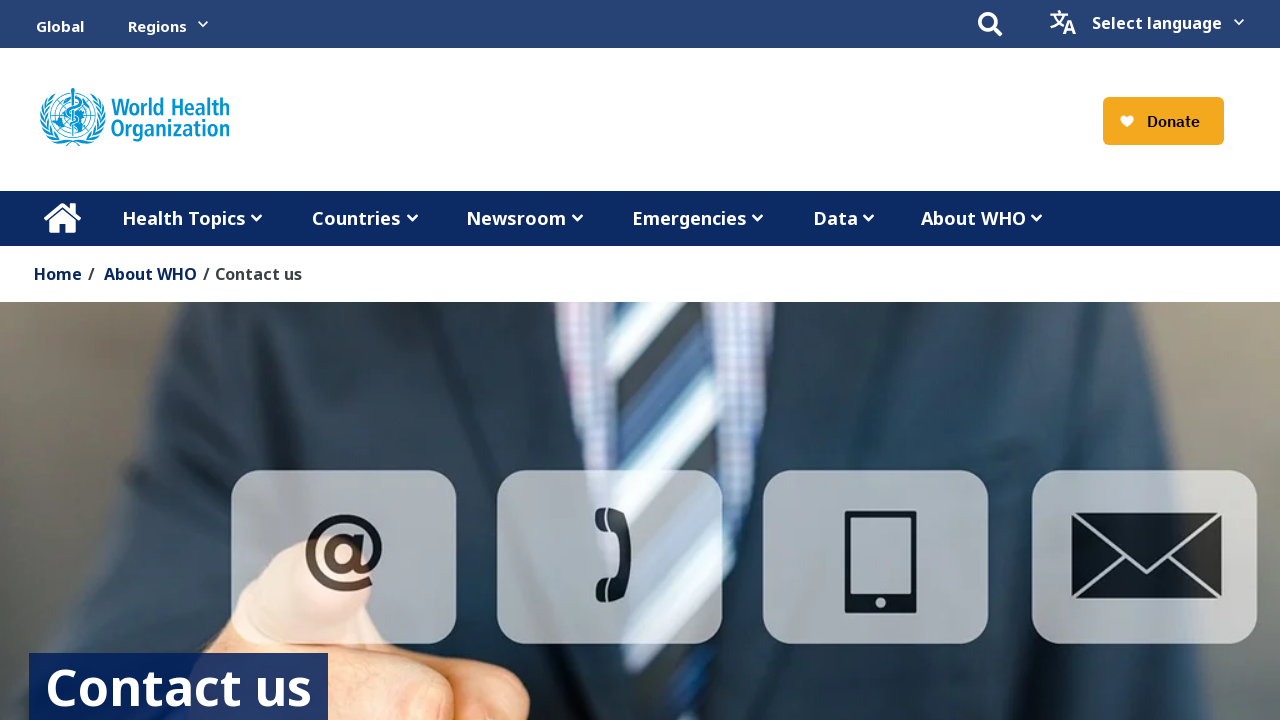